Tests drag and drop functionality on jQuery UI's droppable demo page by dragging an element onto a drop target within an iframe

Starting URL: https://jqueryui.com/droppable/

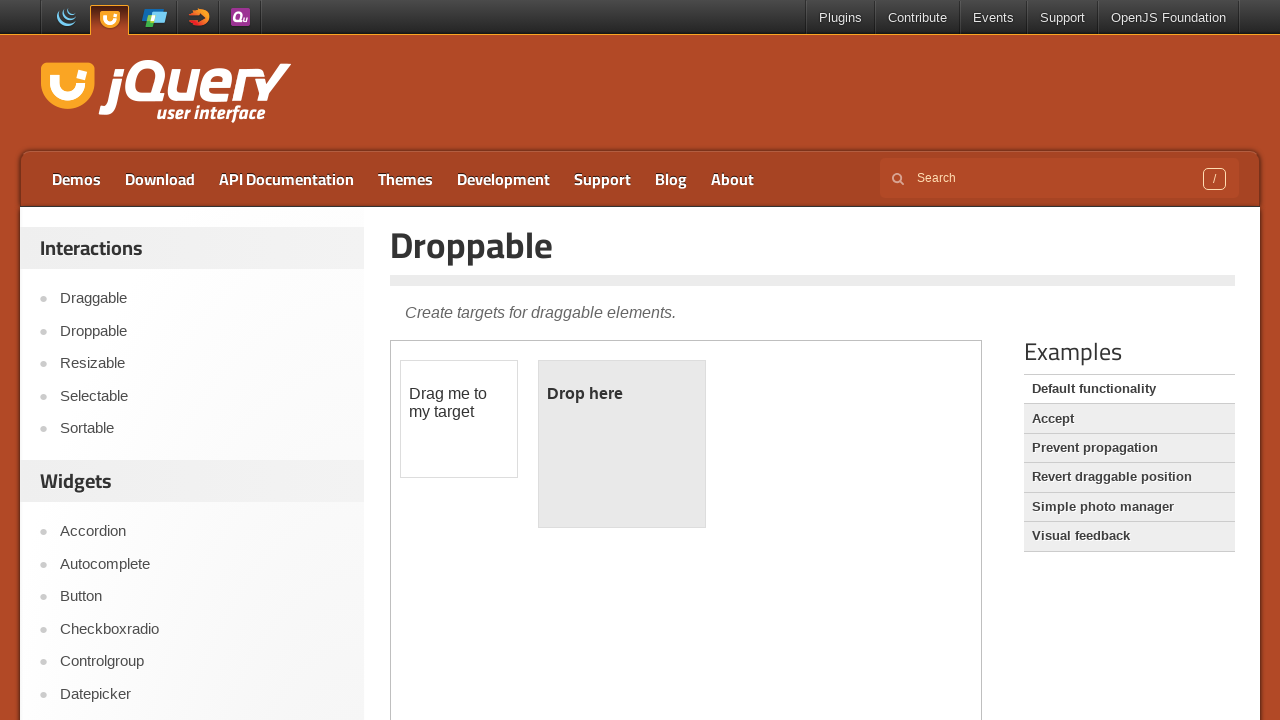

Located the iframe containing drag and drop elements
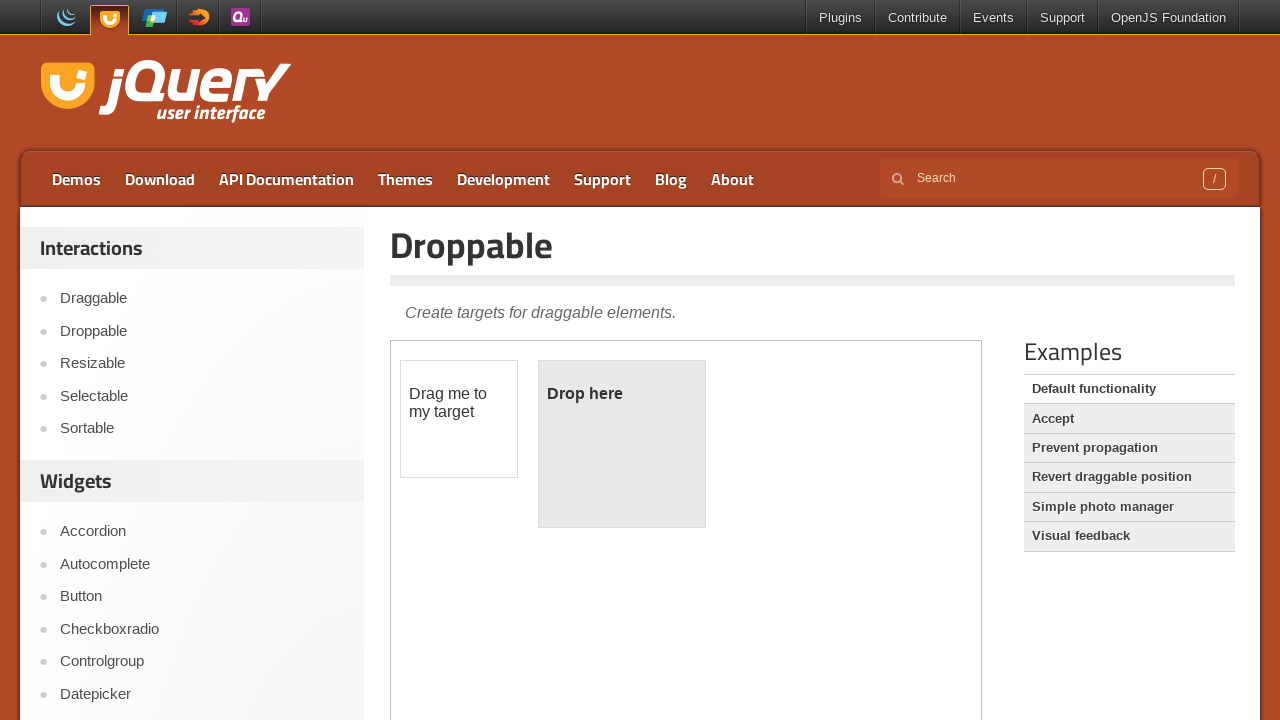

Draggable element (#draggable) is now visible
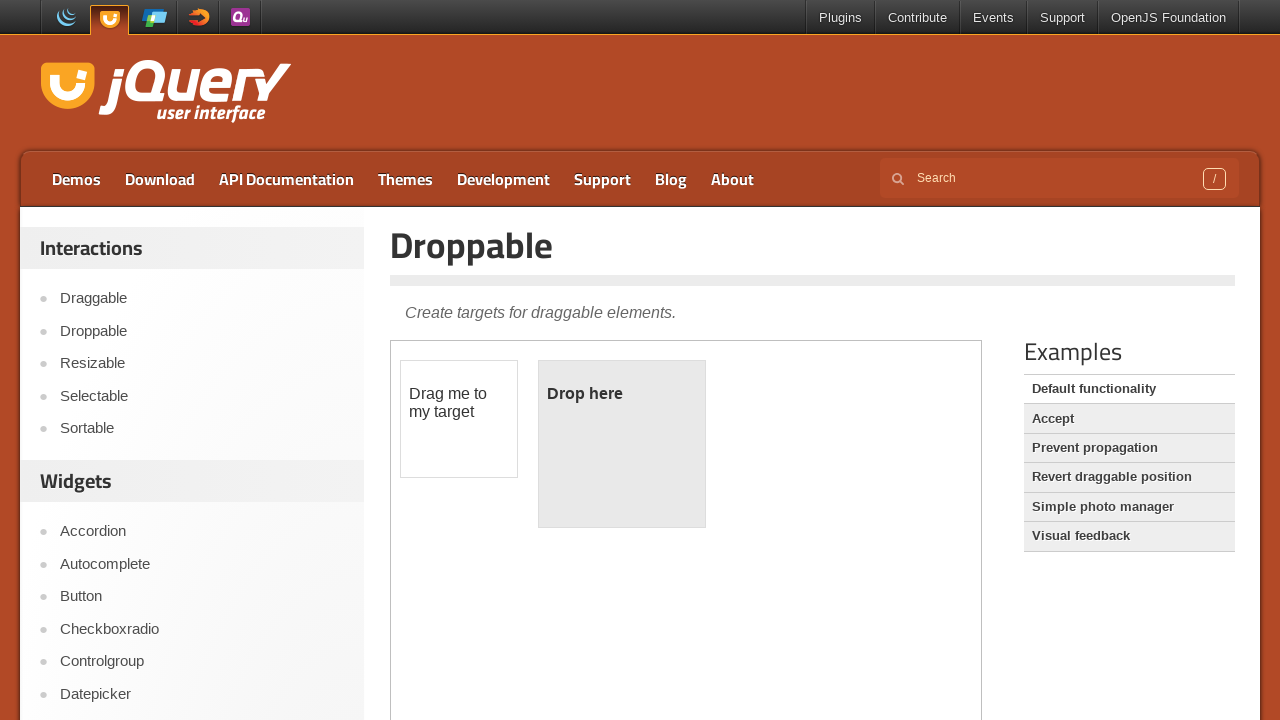

Retrieved source element (#draggable)
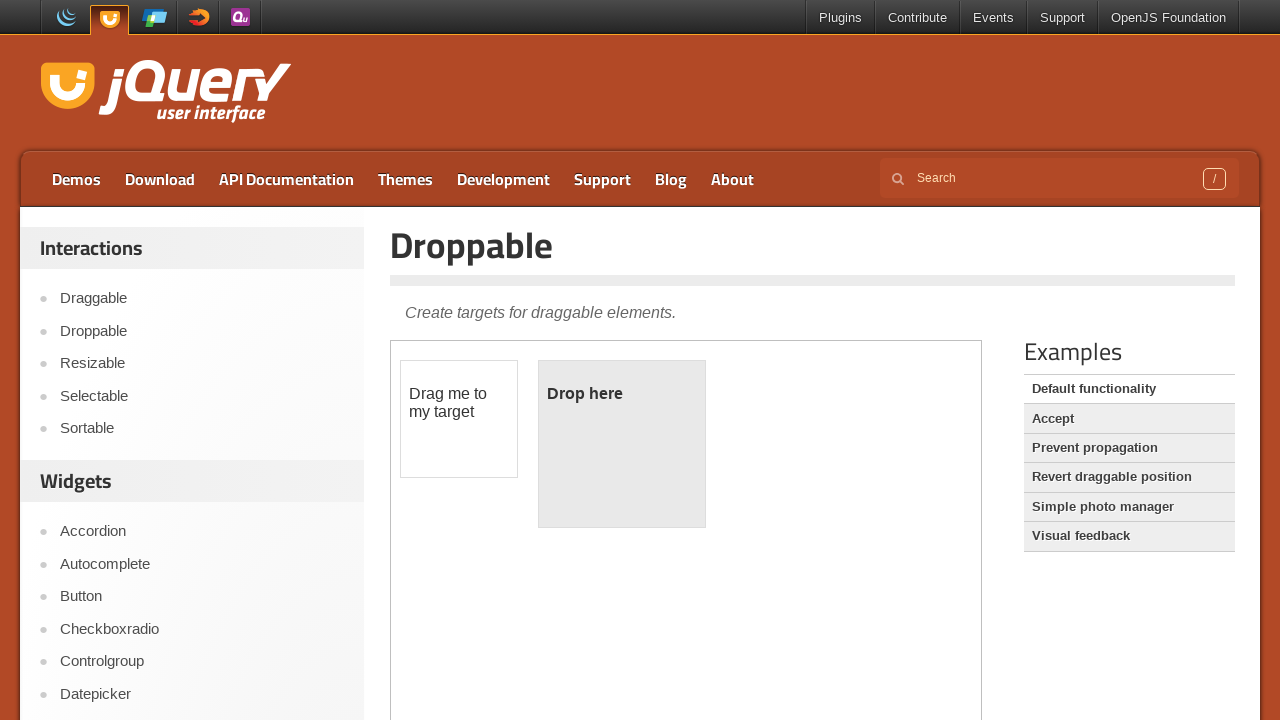

Retrieved target element (#droppable)
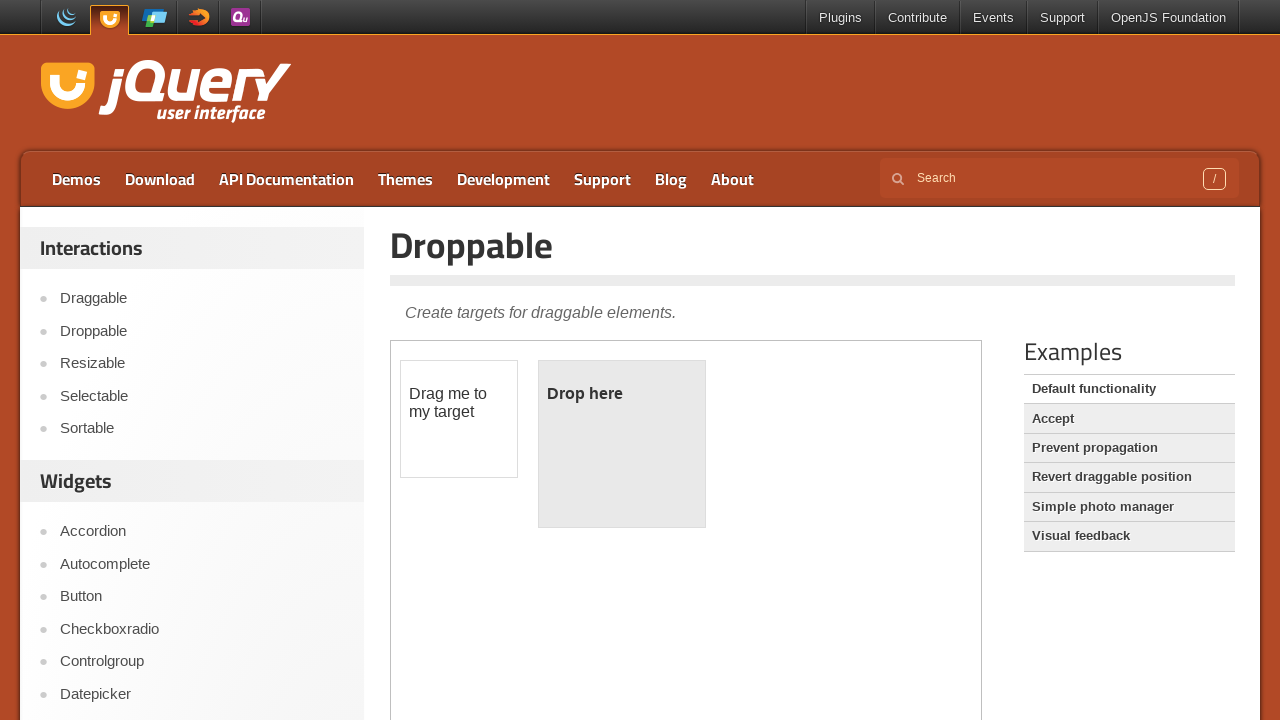

Dragged #draggable element onto #droppable target at (622, 444)
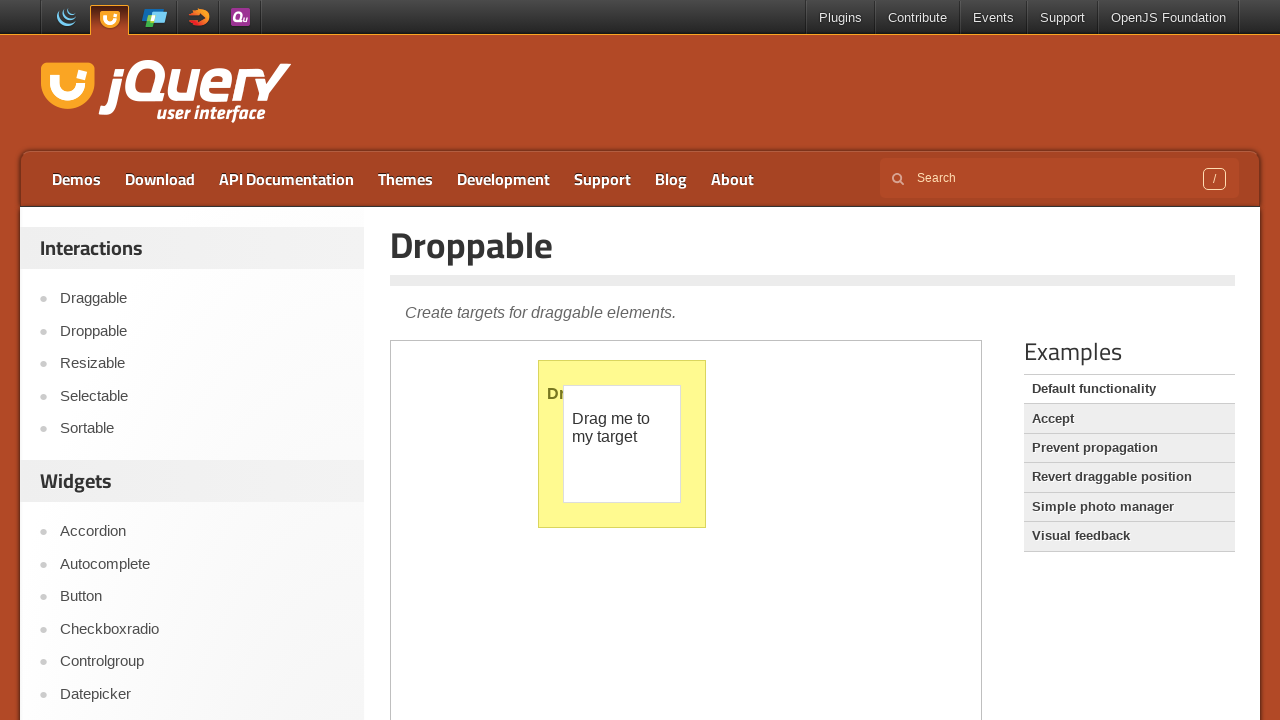

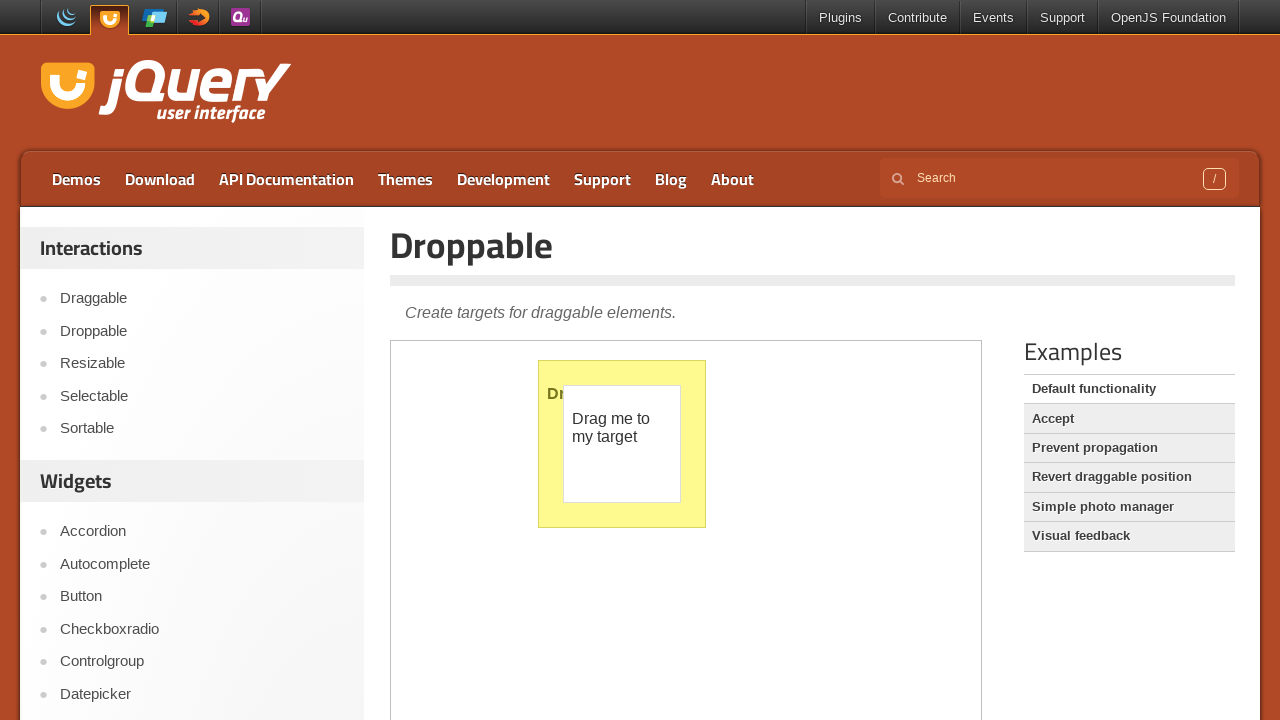